Navigates to the WebdriverIO homepage and verifies the page loads successfully

Starting URL: https://webdriver.io

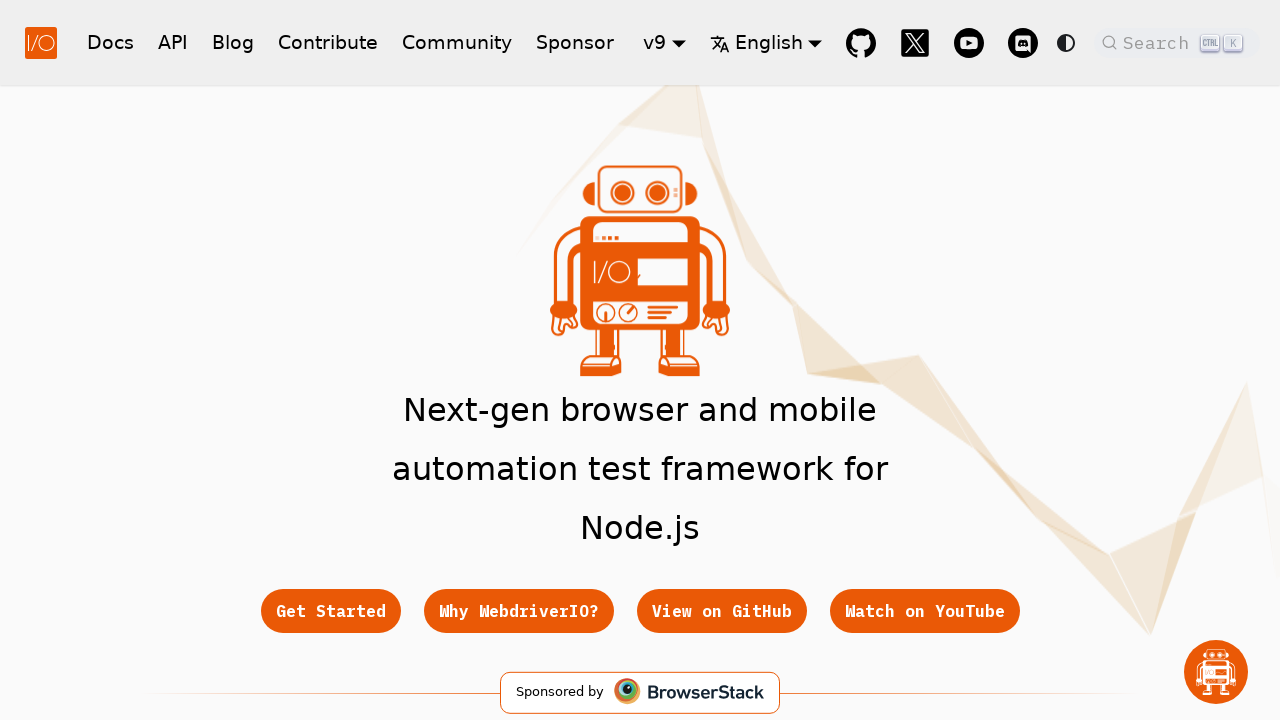

Navigated to WebdriverIO homepage and waited for DOM content to load
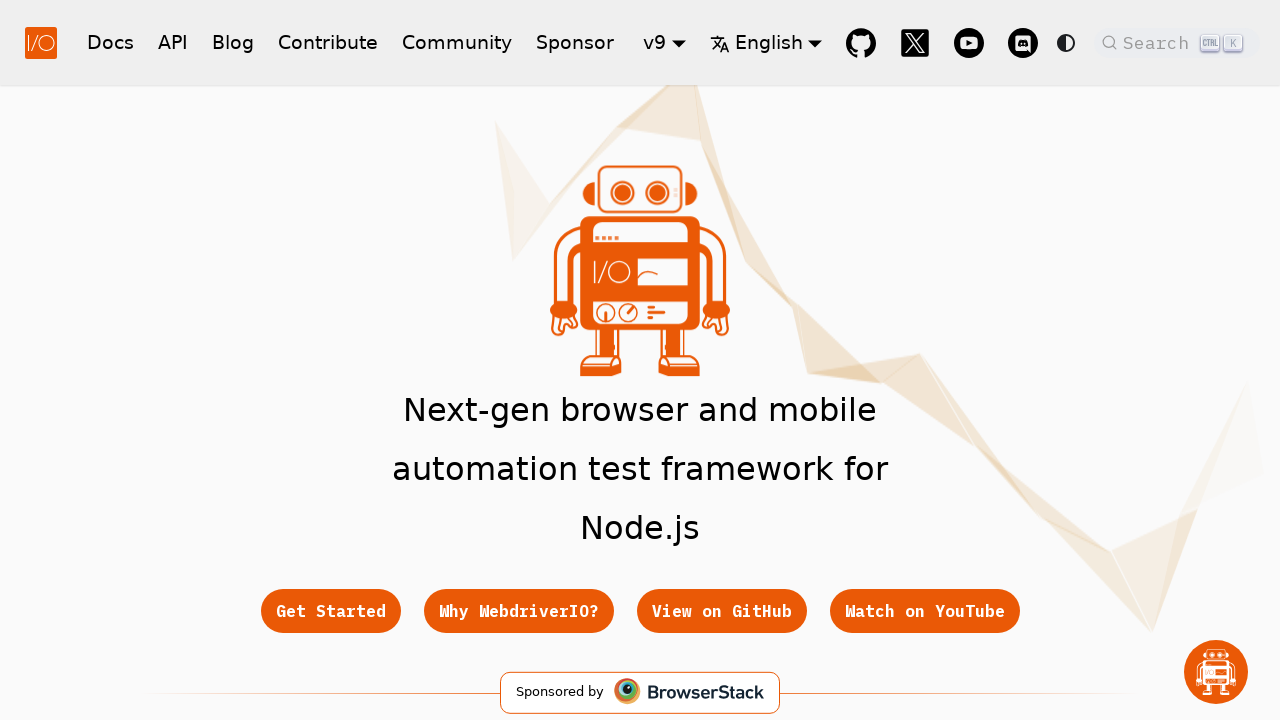

Verified page body element is present - page loaded successfully
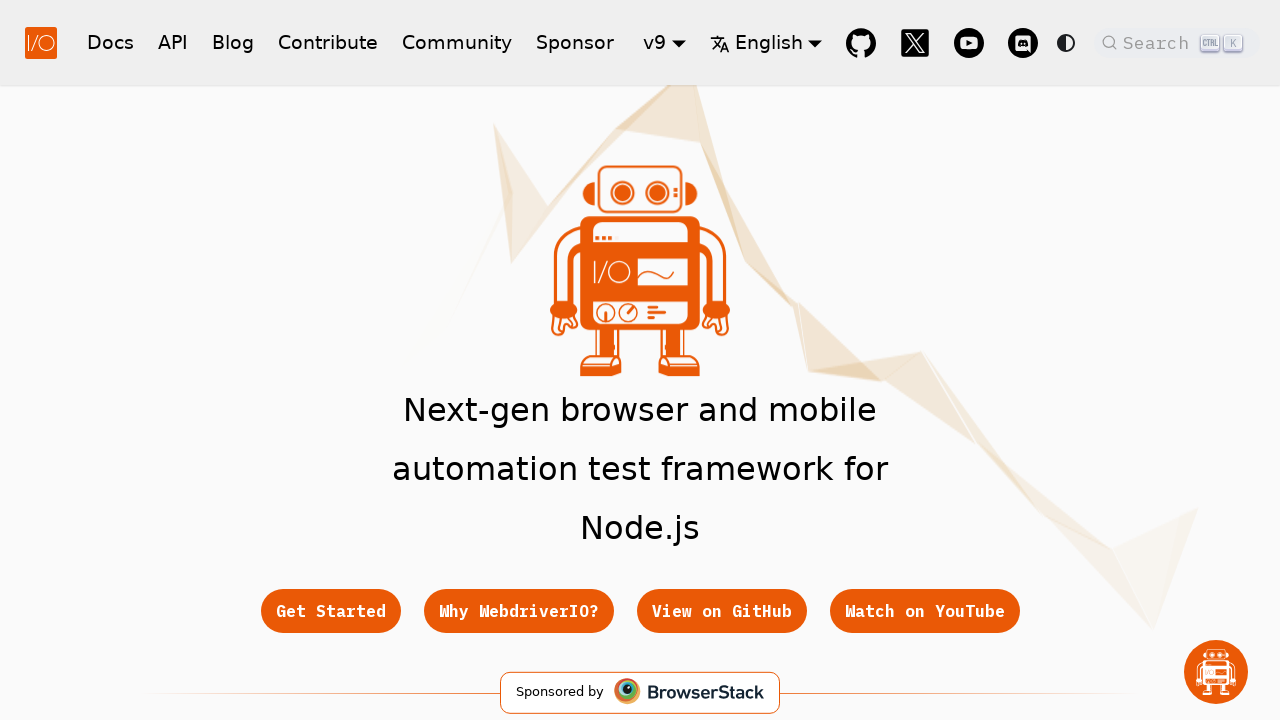

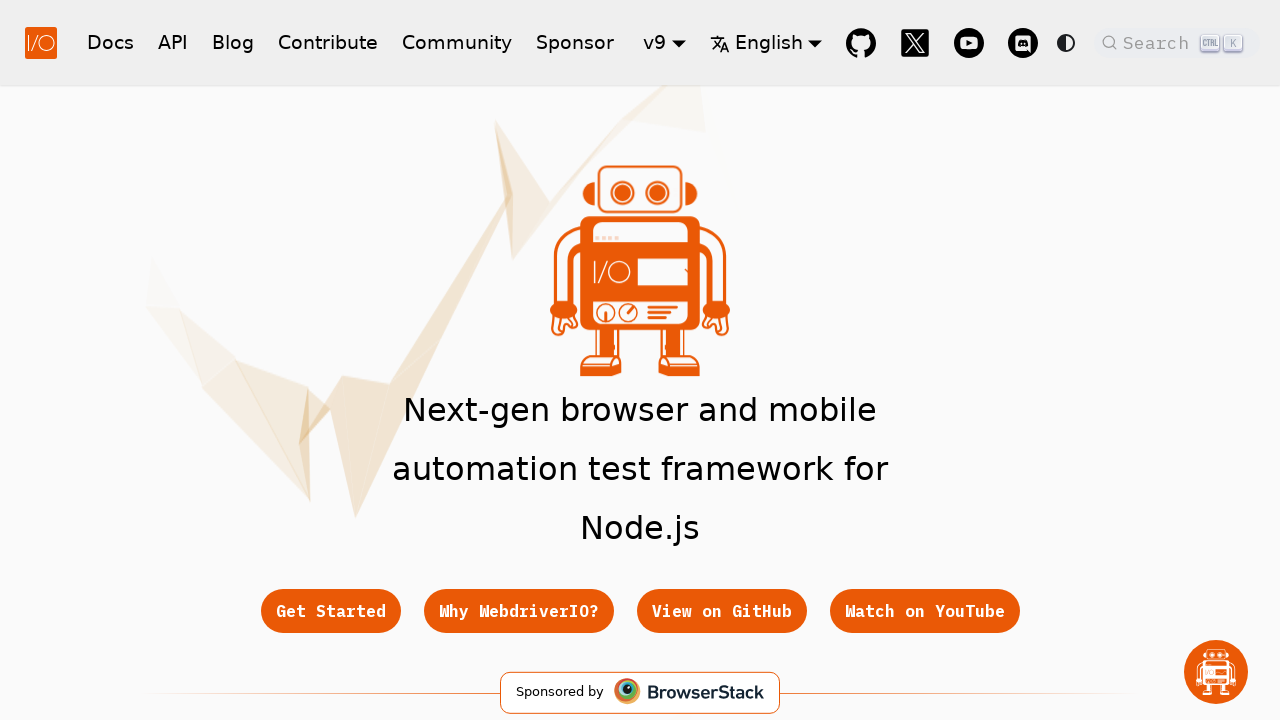